Navigates to a page, clicks on a link with a calculated number text, then fills out and submits a registration form with personal details

Starting URL: http://suninjuly.github.io/find_link_text

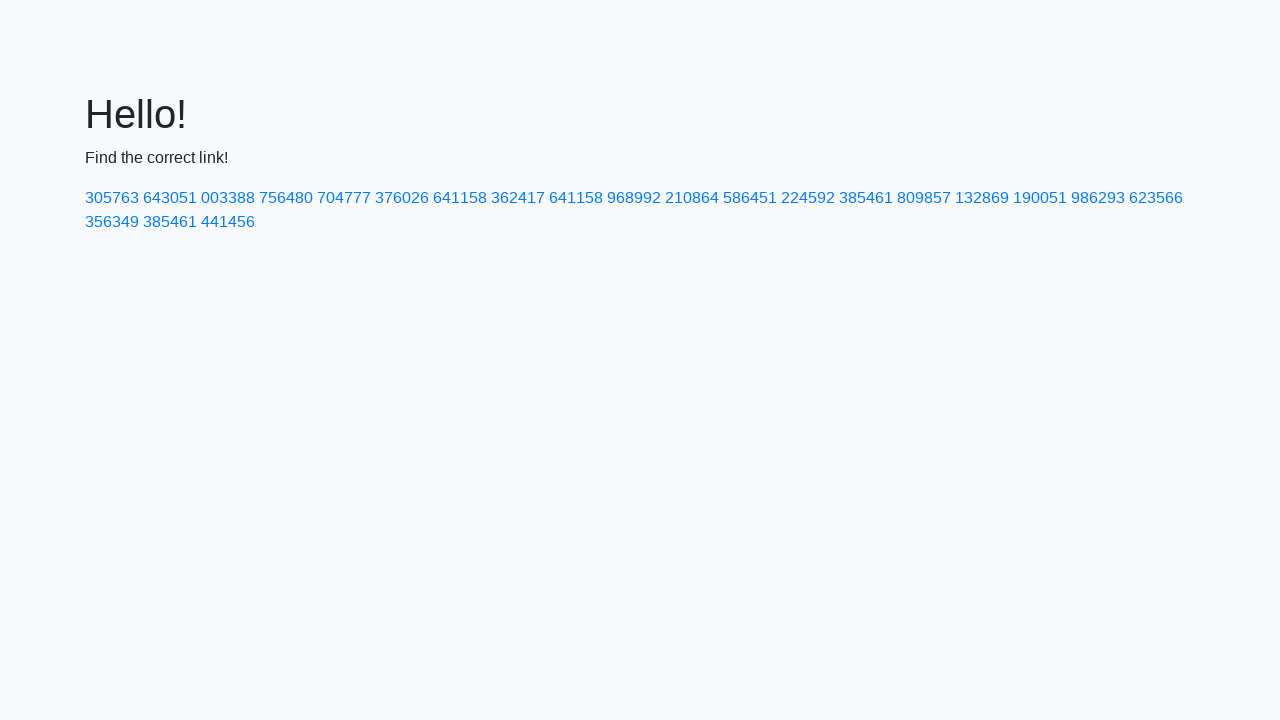

Clicked on link with calculated text '224592' at (808, 198) on text=224592
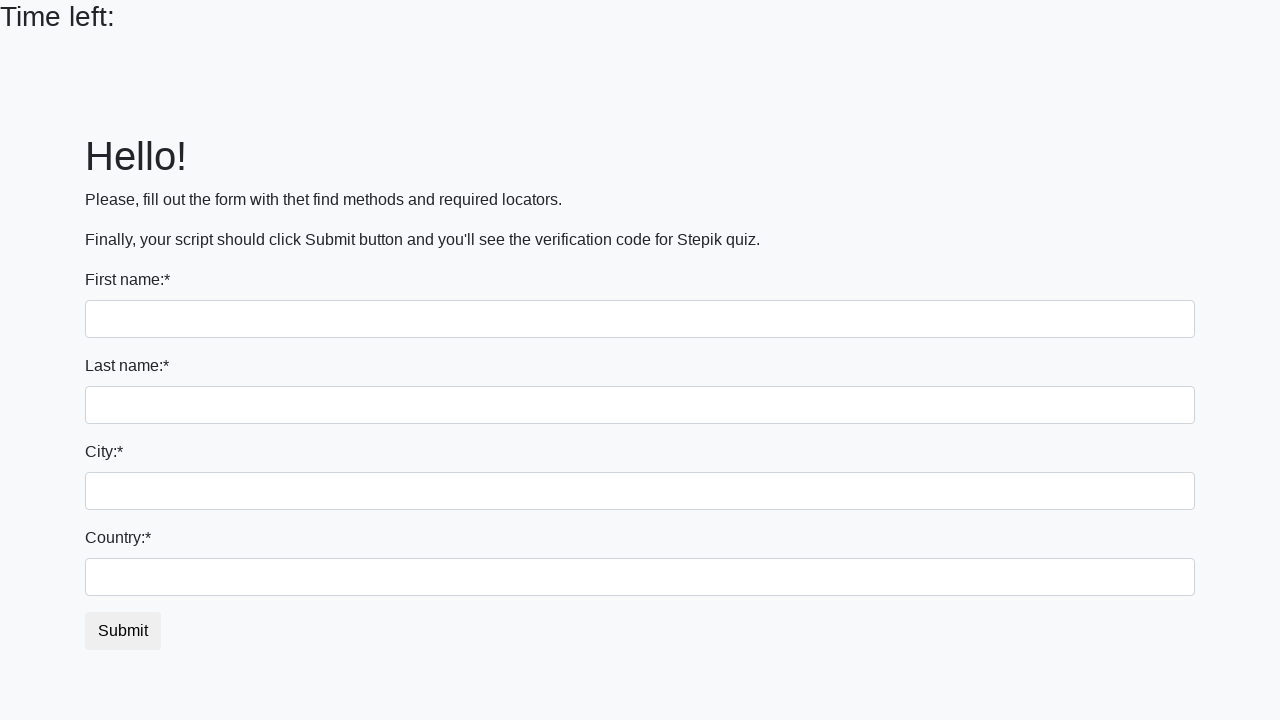

Filled first name field with 'Ivan' on input[name='first_name']
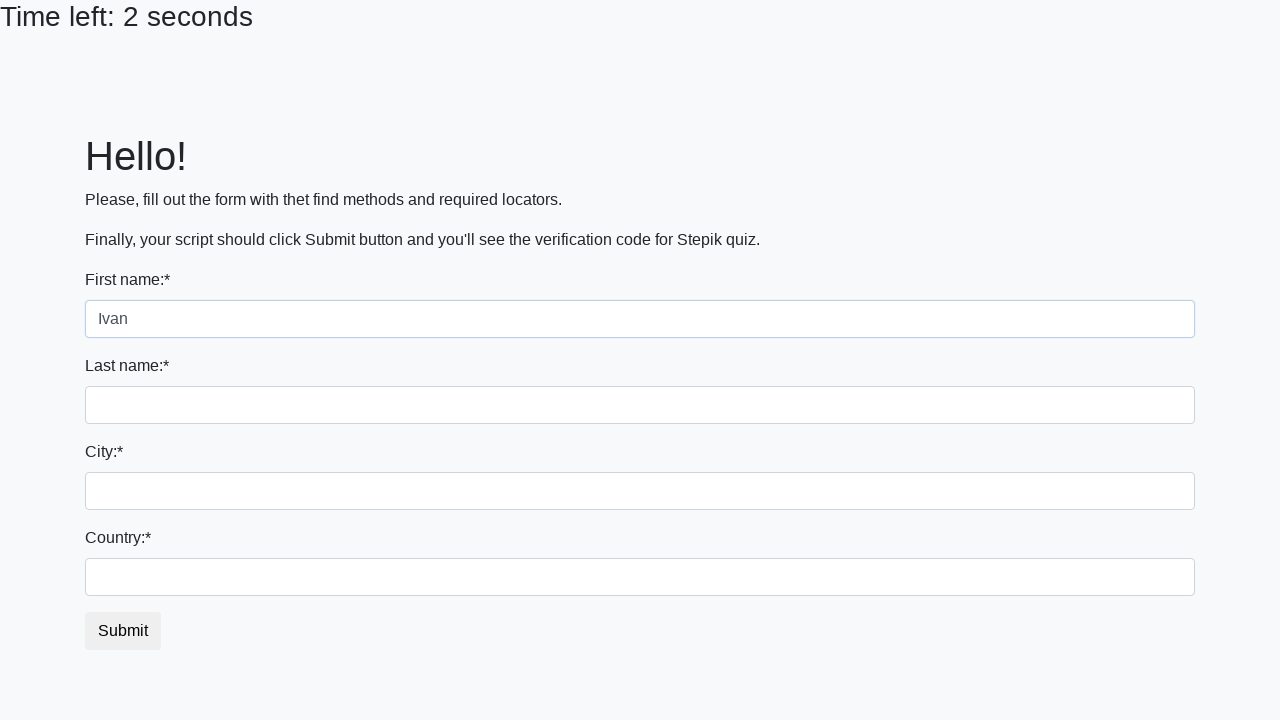

Filled last name field with 'Petrov' on input[name='last_name']
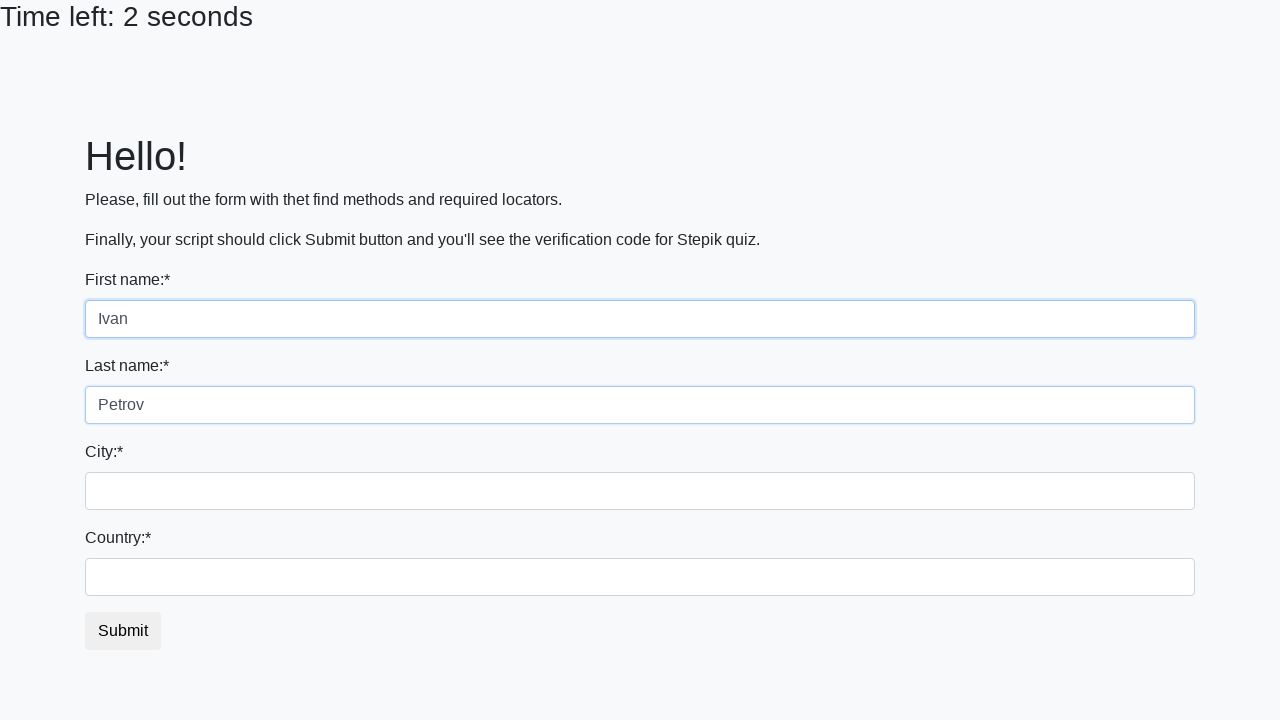

Filled city field with 'Smolensk' on .form-control.city
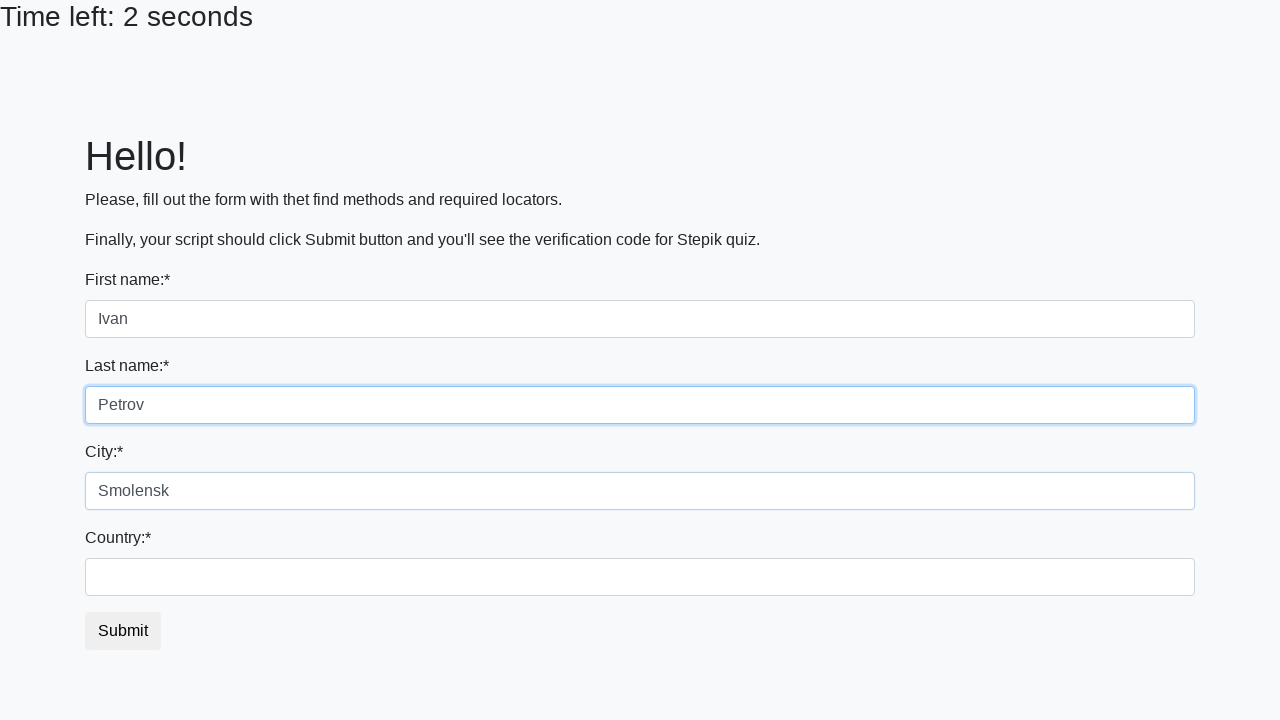

Filled country field with 'Russia' on #country
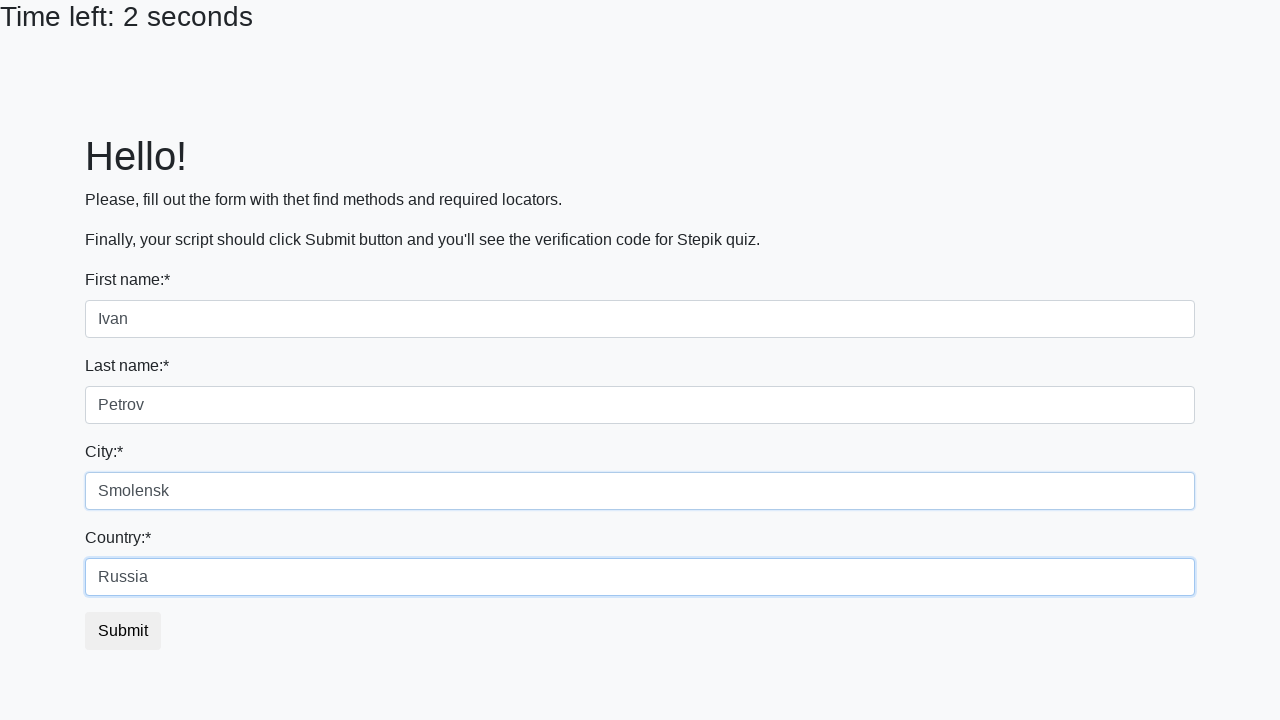

Clicked submit button to register at (123, 631) on button.btn
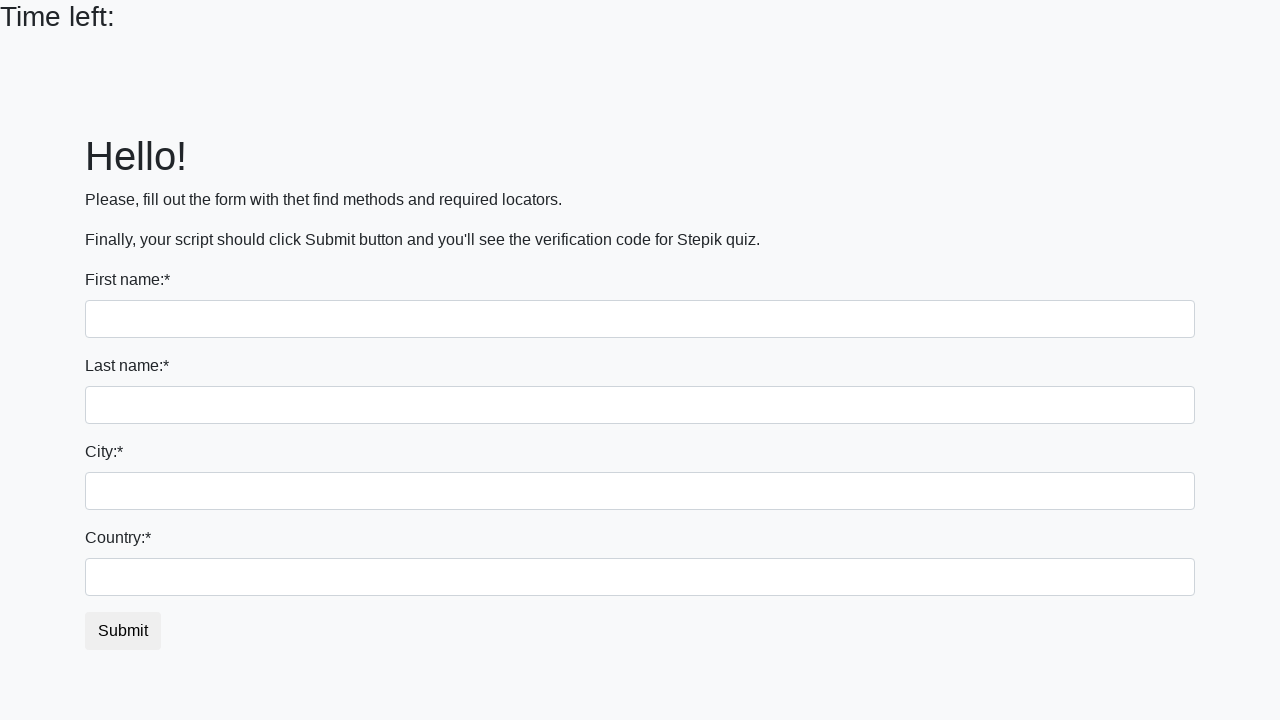

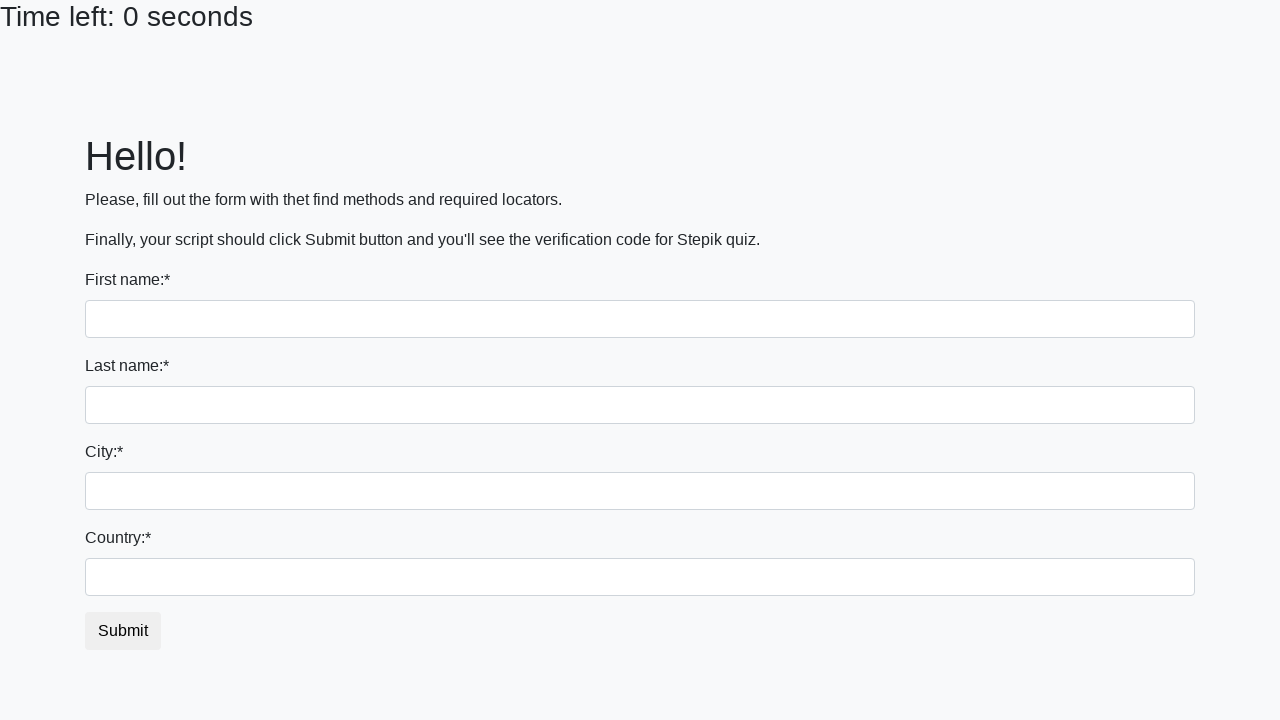